Tests JavaScript prompt popup handling by clicking the prompt button, entering text into the prompt dialog, and accepting it.

Starting URL: https://the-internet.herokuapp.com/javascript_alerts

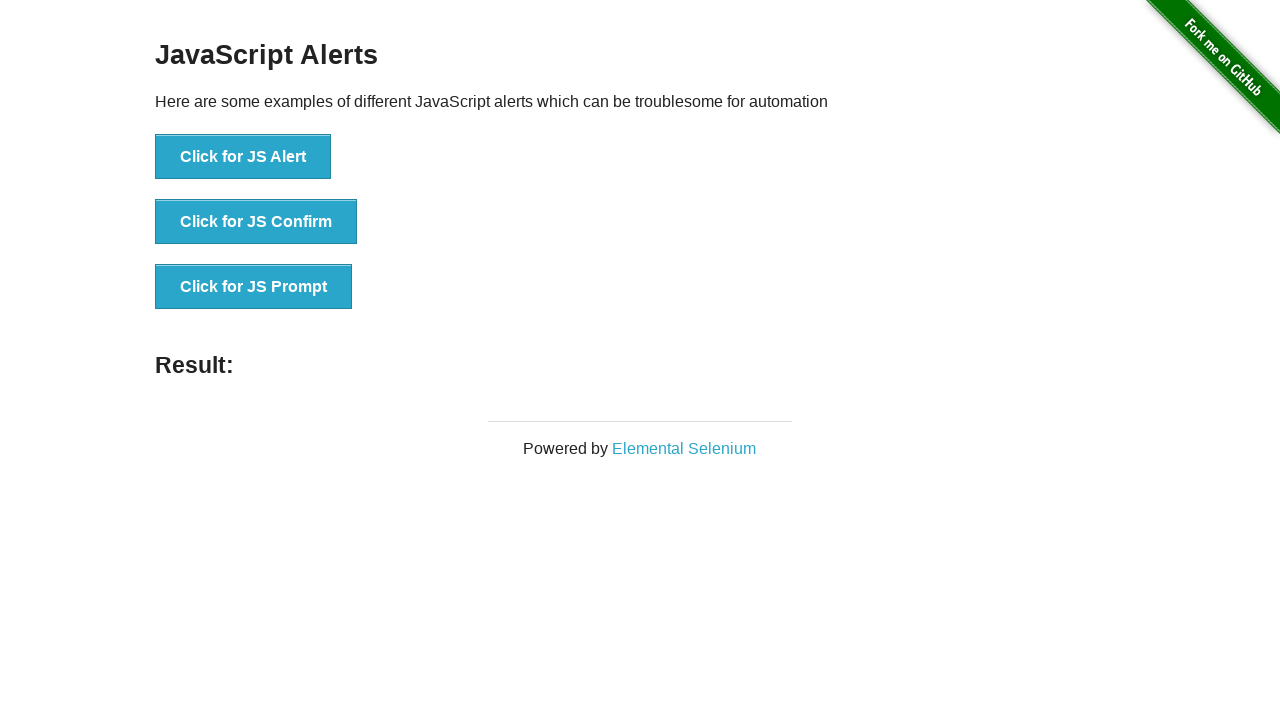

Clicked the JS Prompt button at (254, 287) on xpath=//button[text()='Click for JS Prompt']
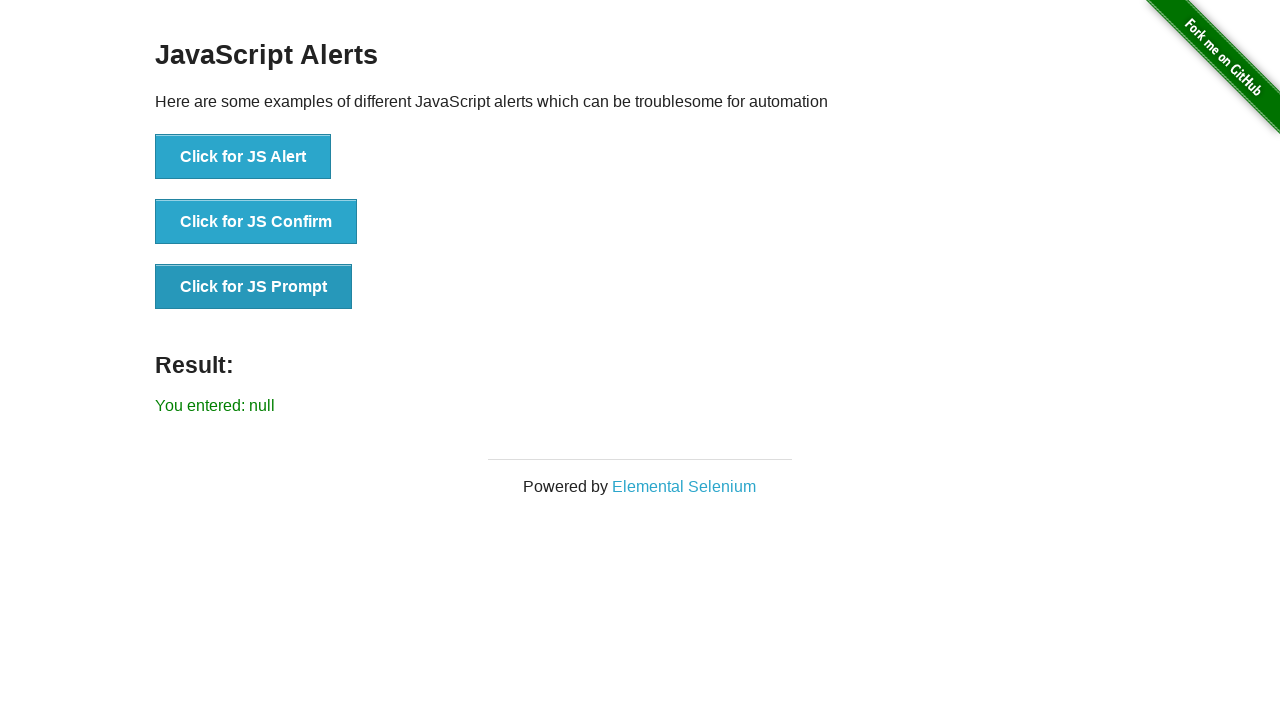

Set up dialog handler to accept prompt with text 'naveenautomationlabs'
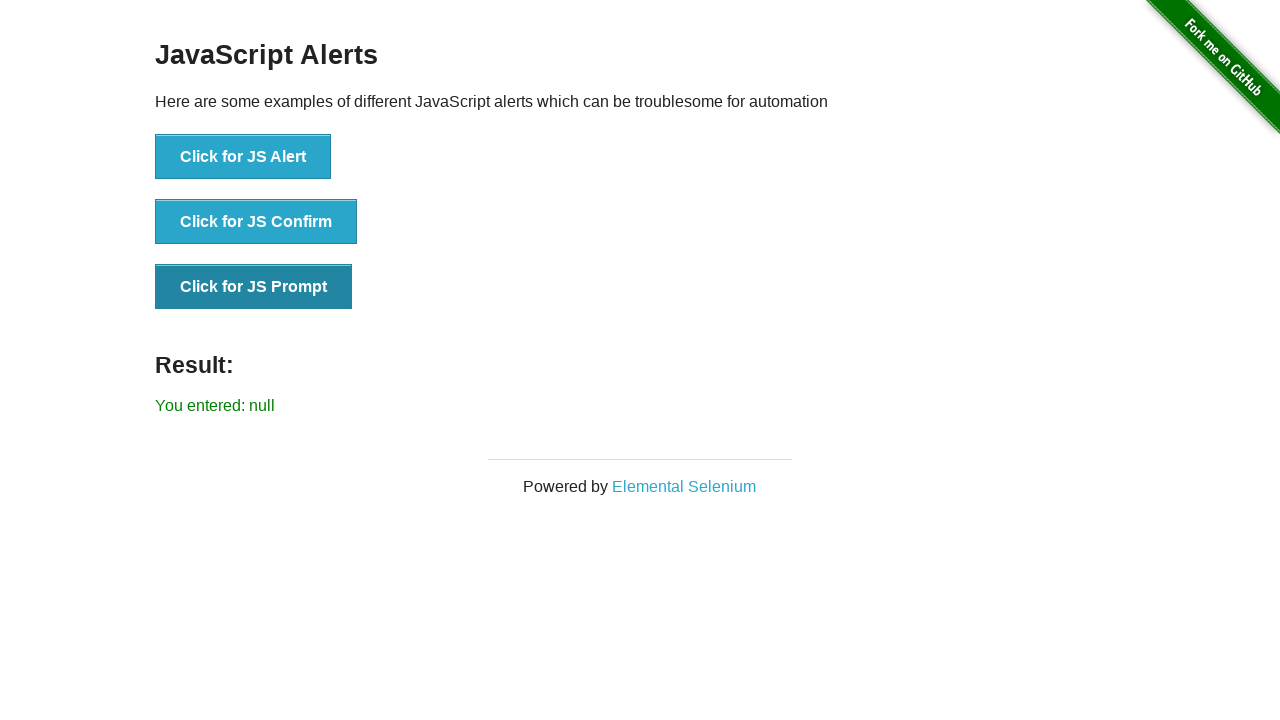

Clicked the JS Prompt button again to trigger the prompt dialog at (254, 287) on xpath=//button[text()='Click for JS Prompt']
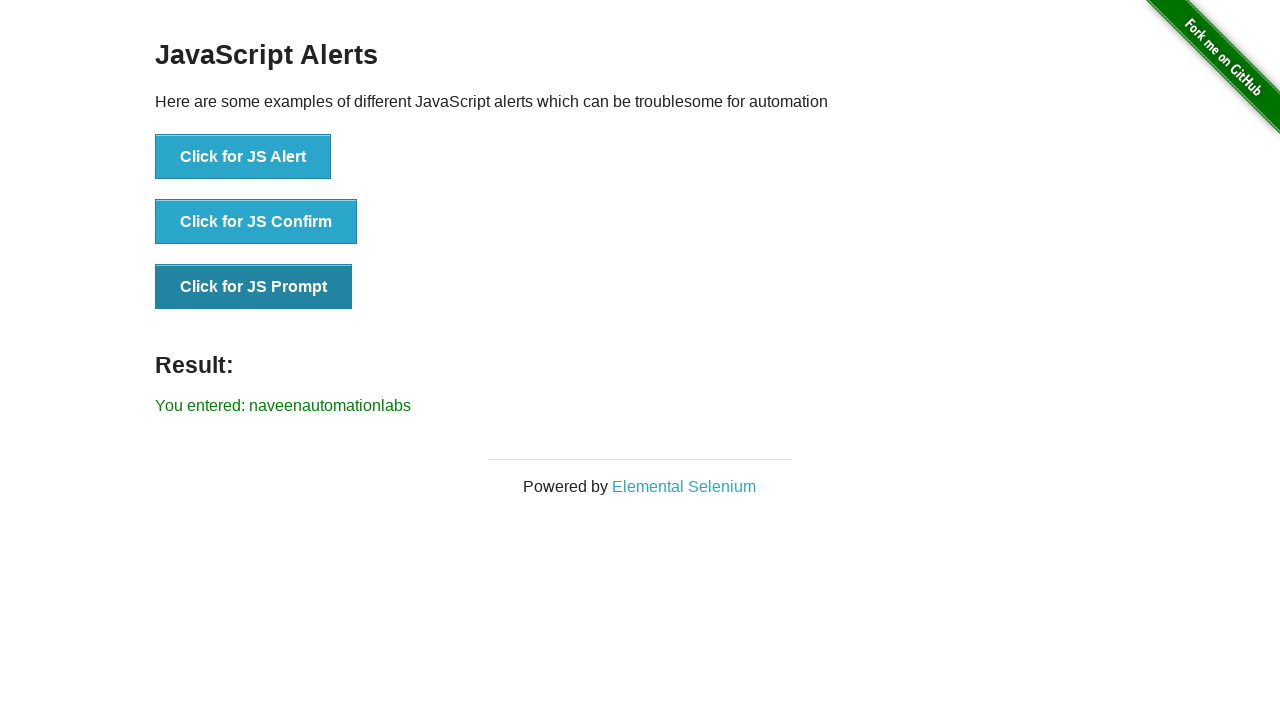

Prompt result appeared on the page
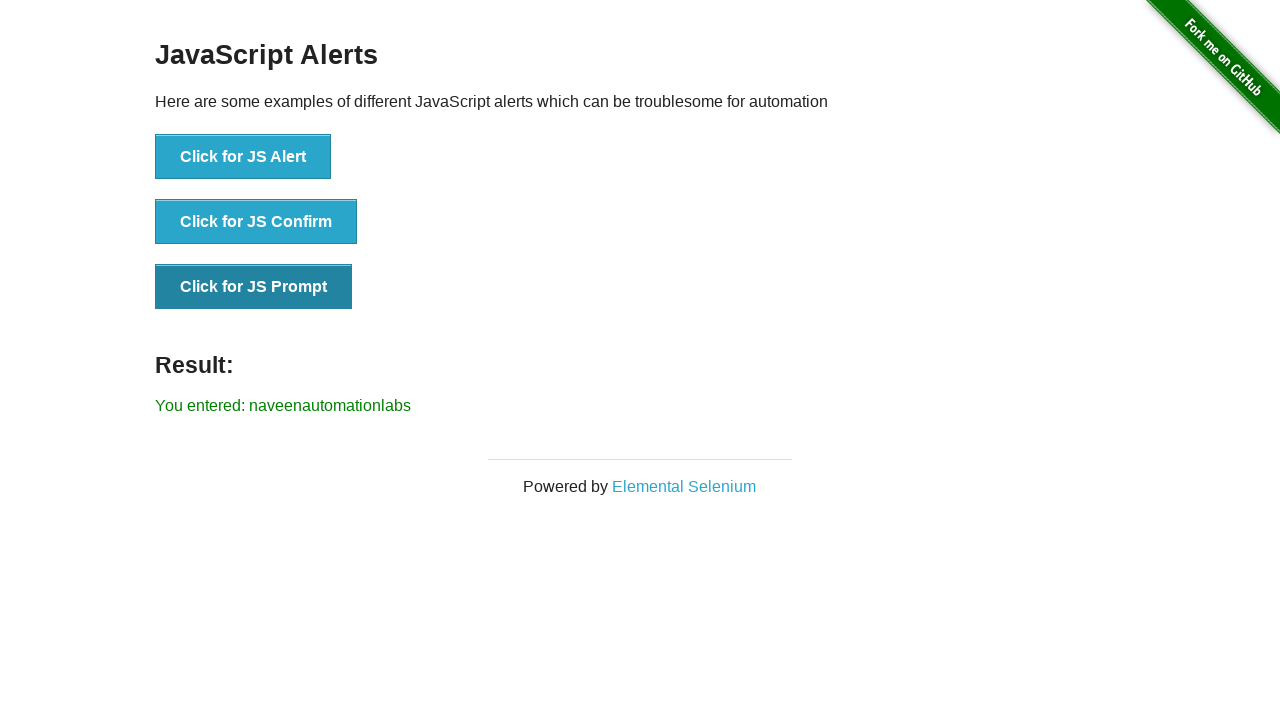

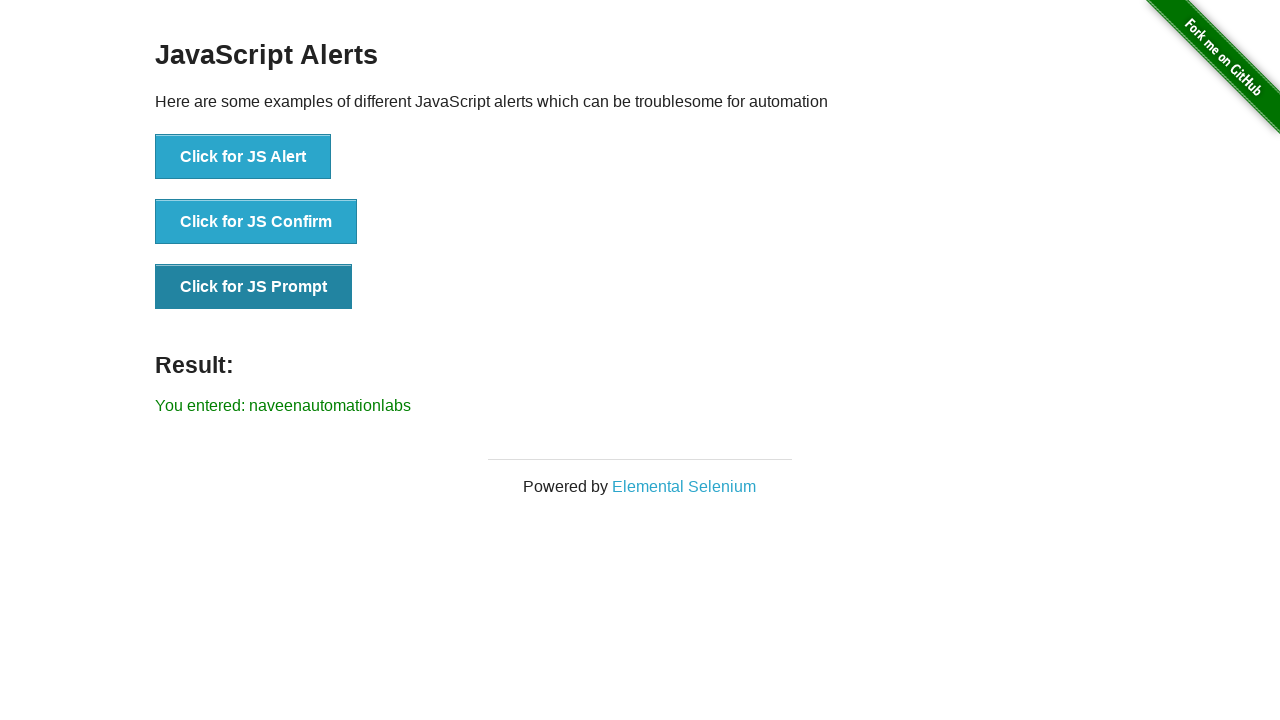